Tests dynamic controls where a checkbox is removed and re-added to the page

Starting URL: http://the-internet.herokuapp.com/dynamic_controls

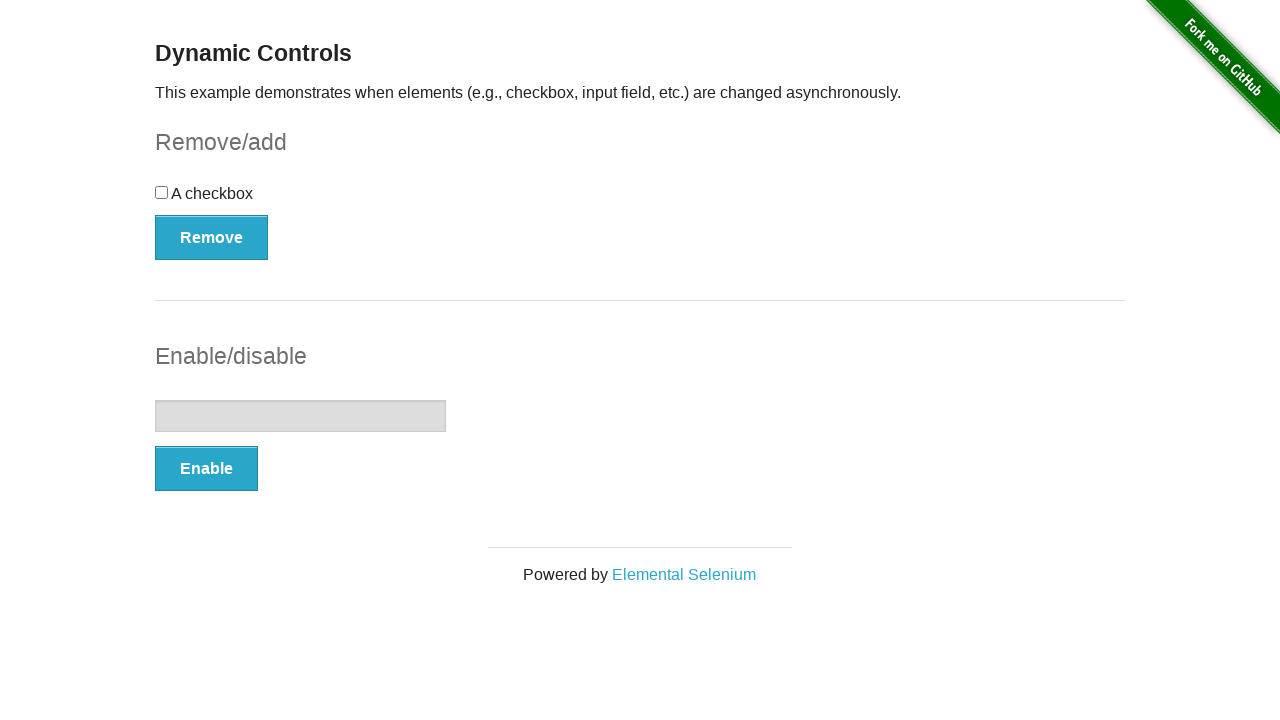

Clicked Remove button to remove the checkbox from the page at (212, 237) on xpath=//button[contains(text(),'Remove')]
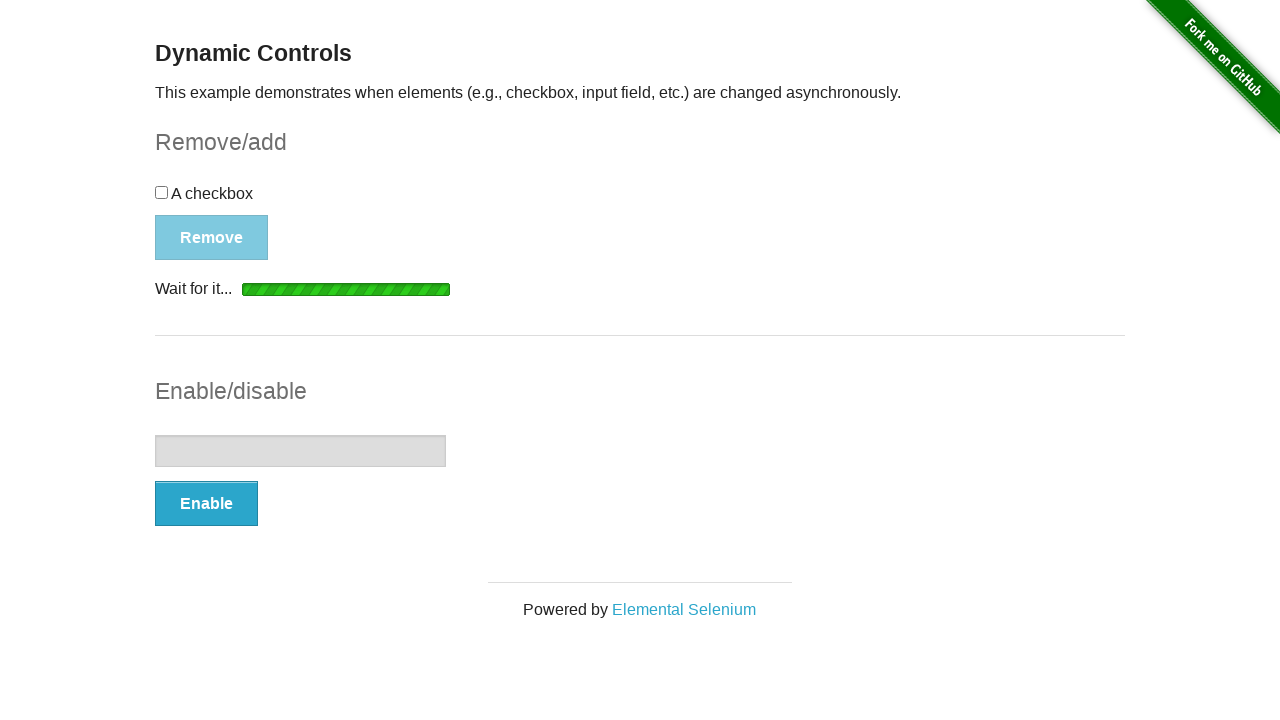

Verified checkbox was detached from the DOM
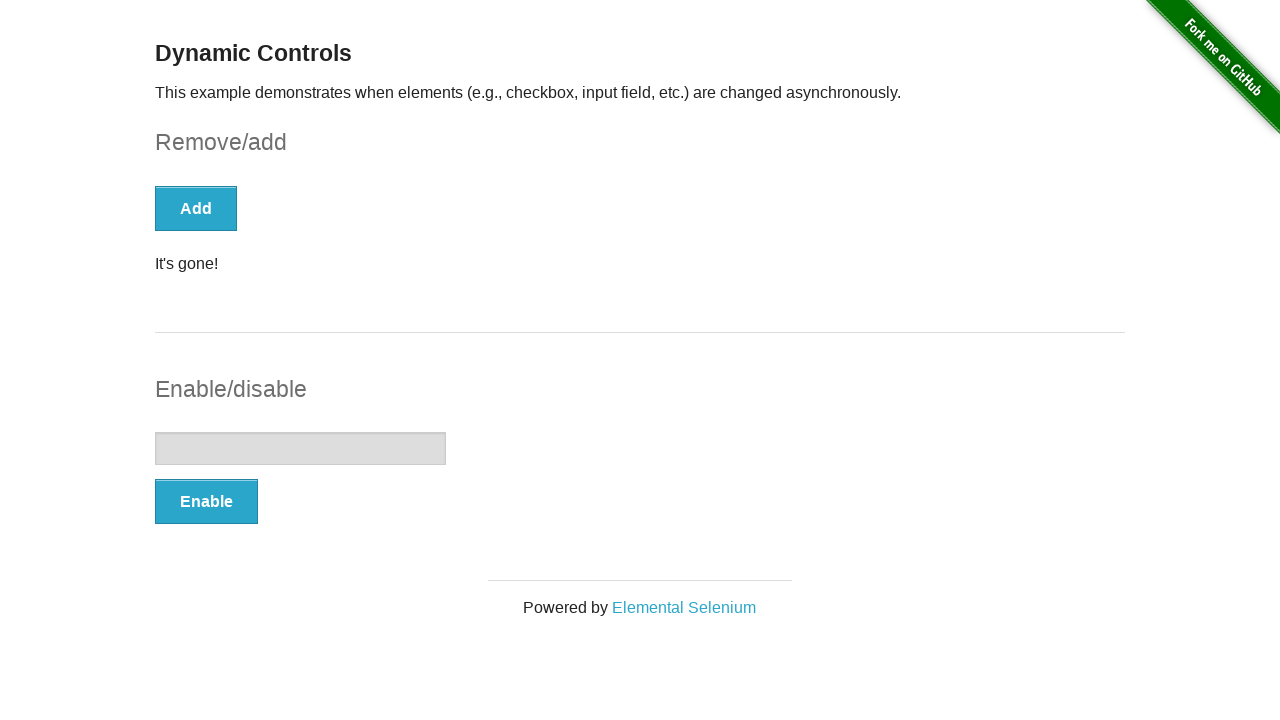

Clicked Add button to re-add the checkbox to the page at (196, 208) on xpath=//button[contains(text(),'Add')]
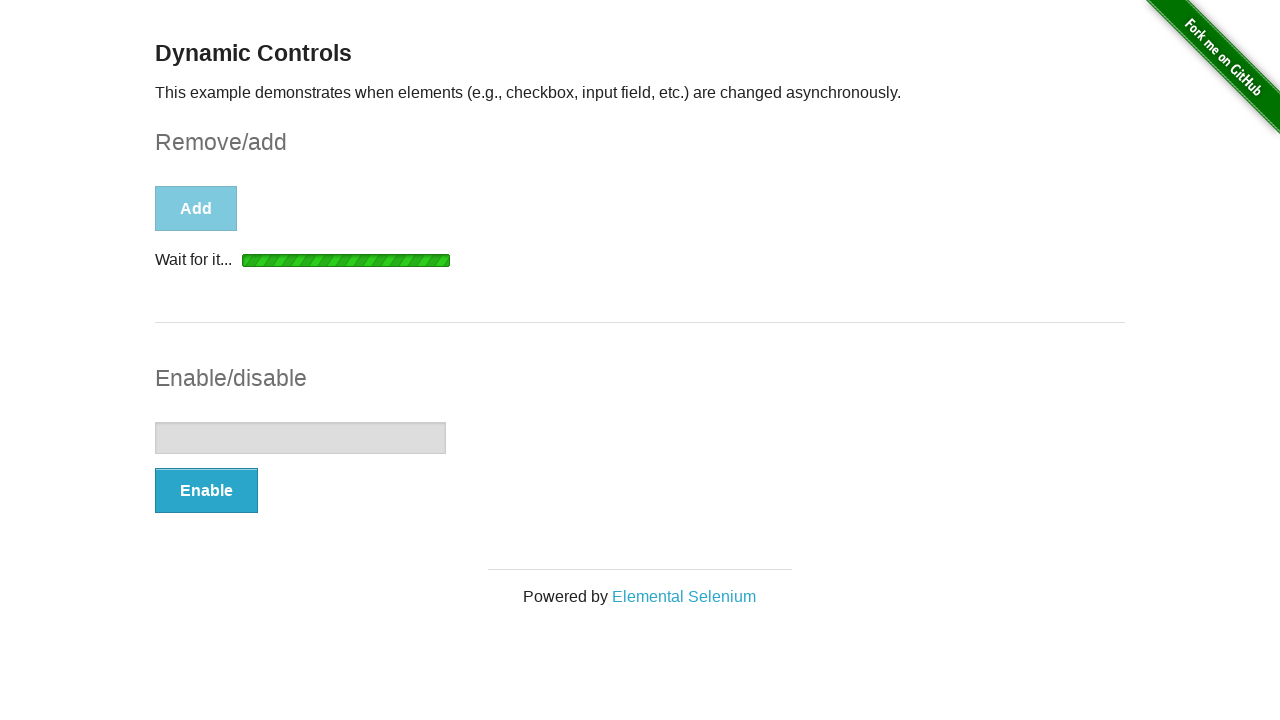

Verified checkbox reappeared and is visible on the page
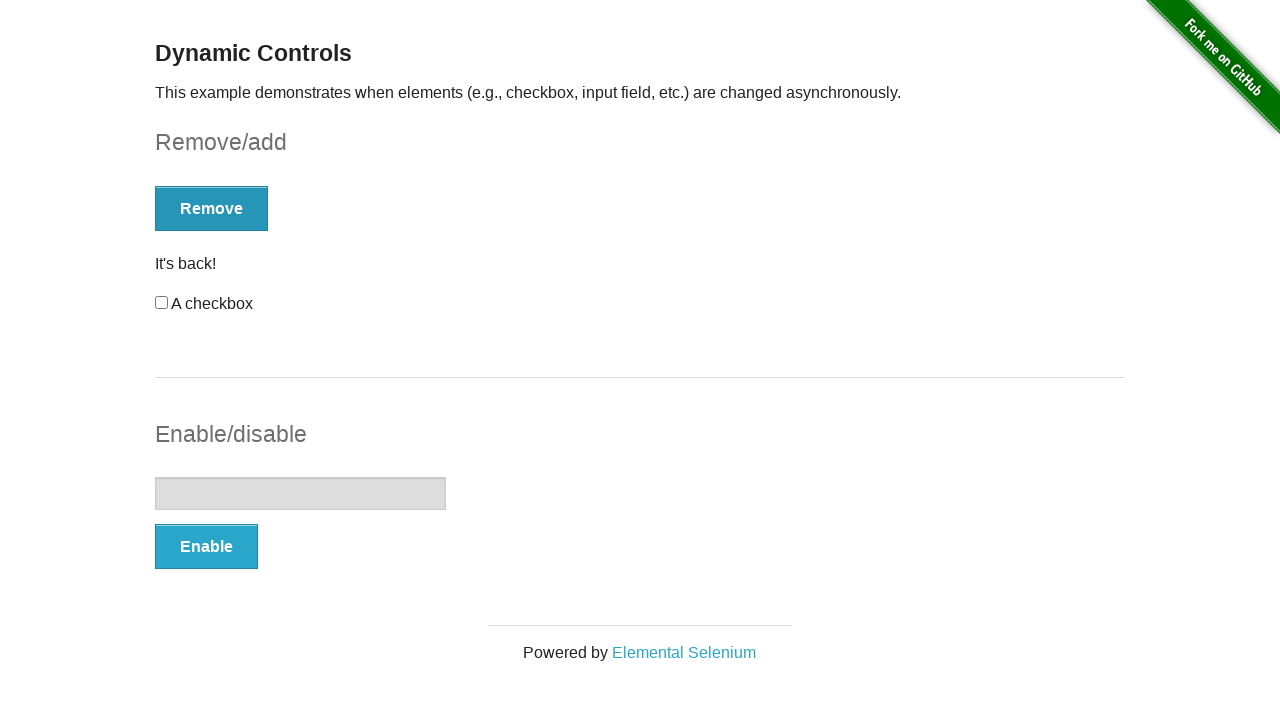

Asserted that the checkbox element is visible
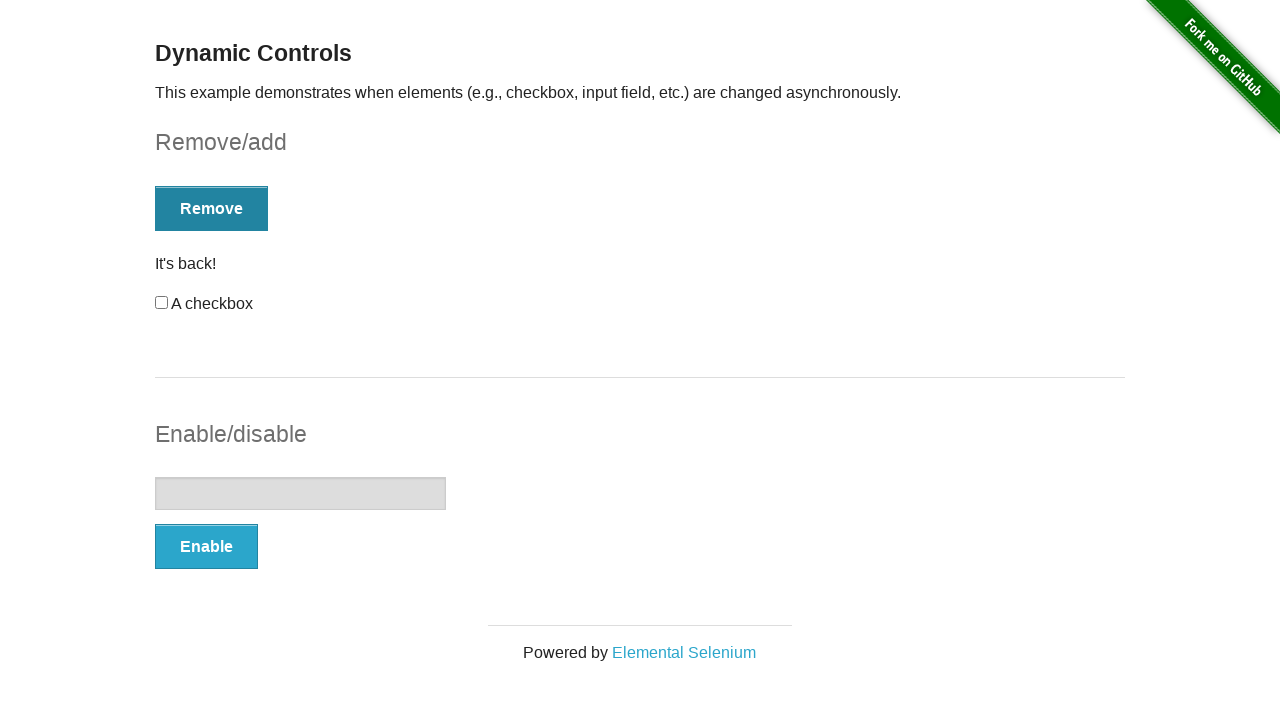

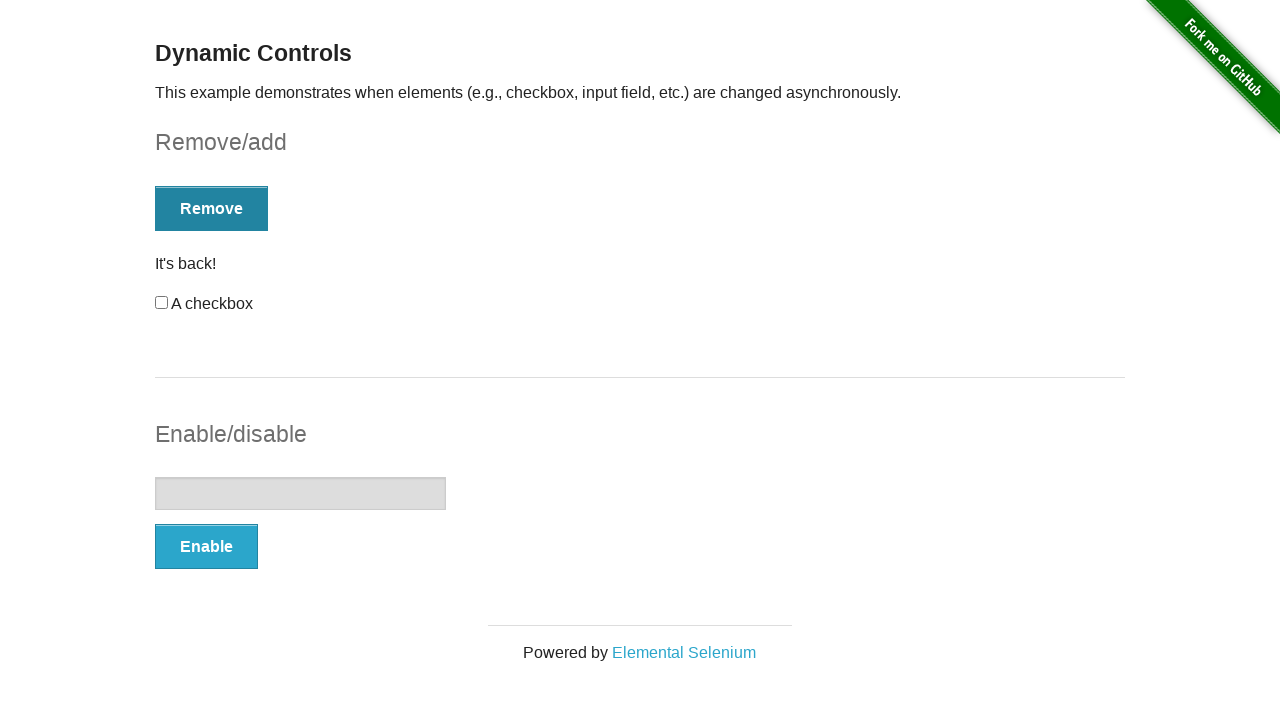